Tests the Python.org search functionality by entering "documentation" in the search field and verifying that search results are returned.

Starting URL: http://www.python.org

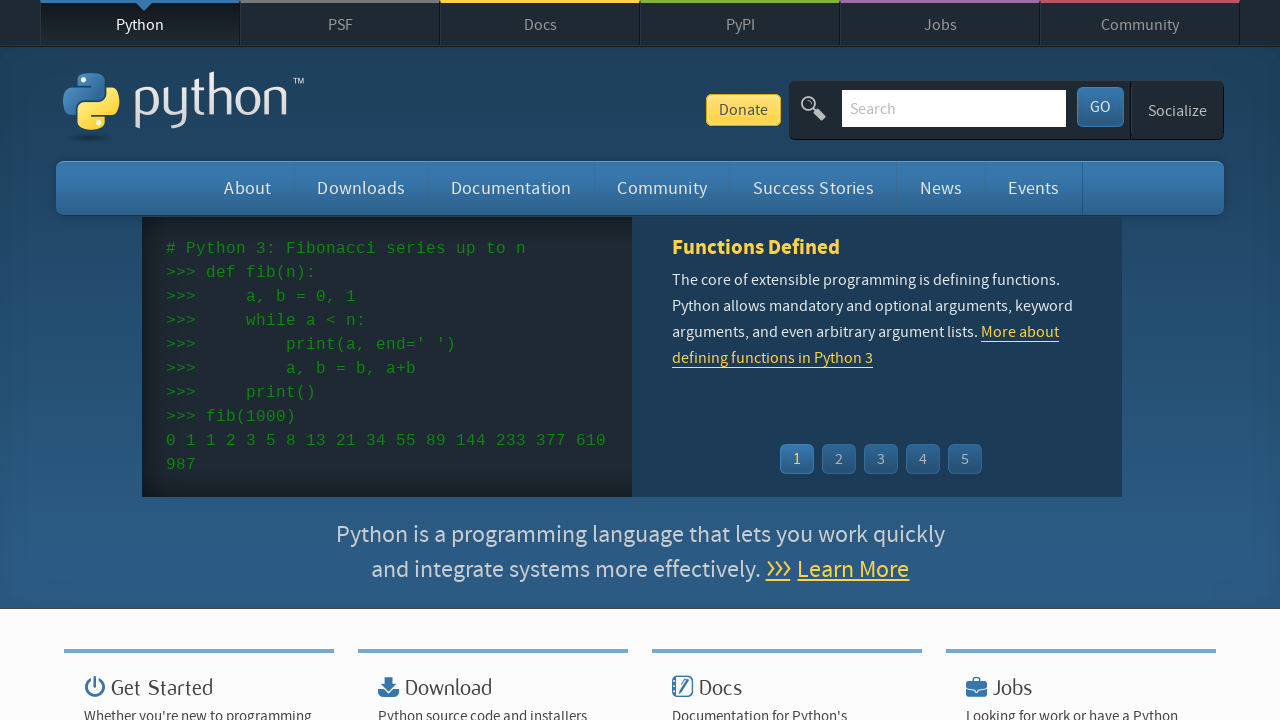

Verified Python.org homepage title contains 'Python'
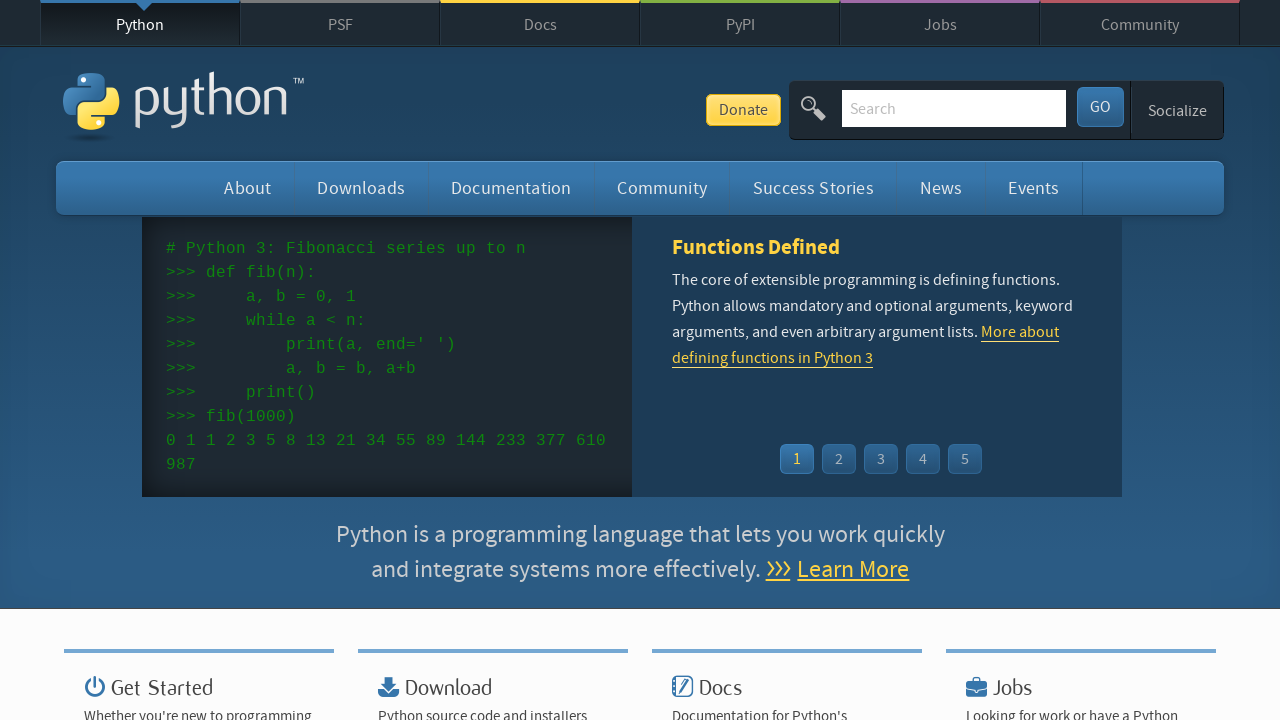

Filled search field with 'documentation' on input[name='q']
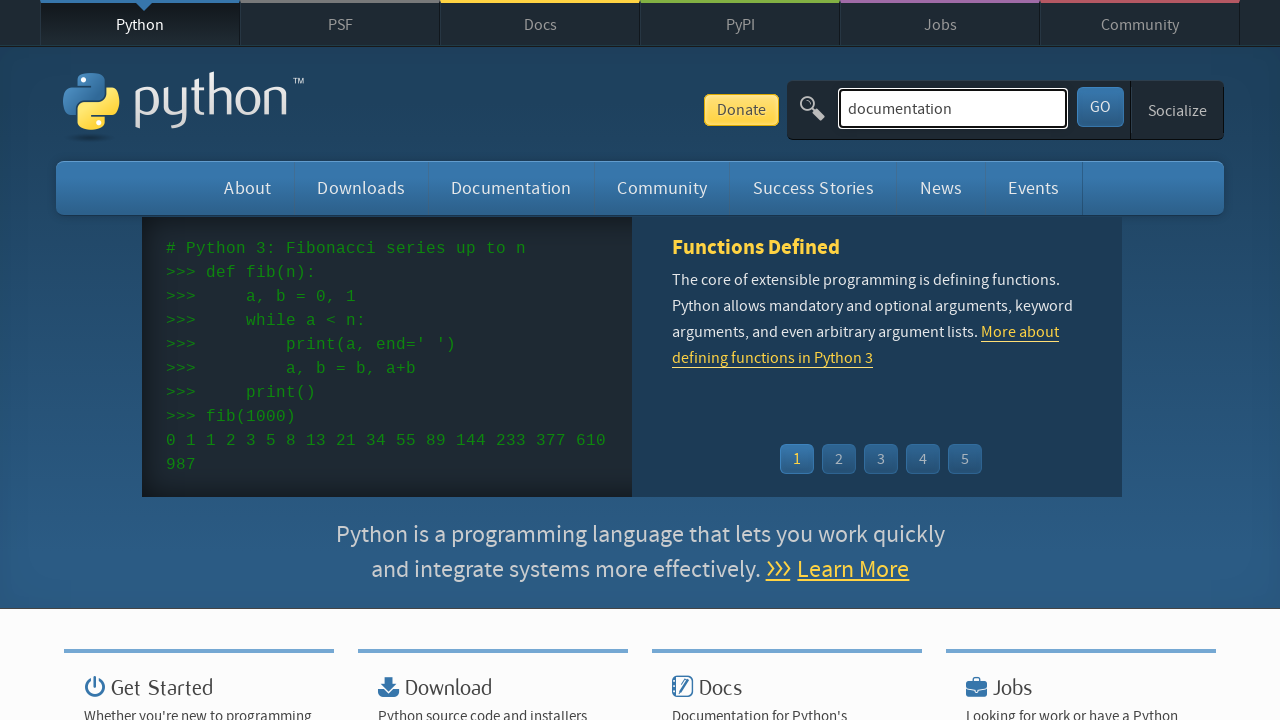

Pressed Enter to submit search query on input[name='q']
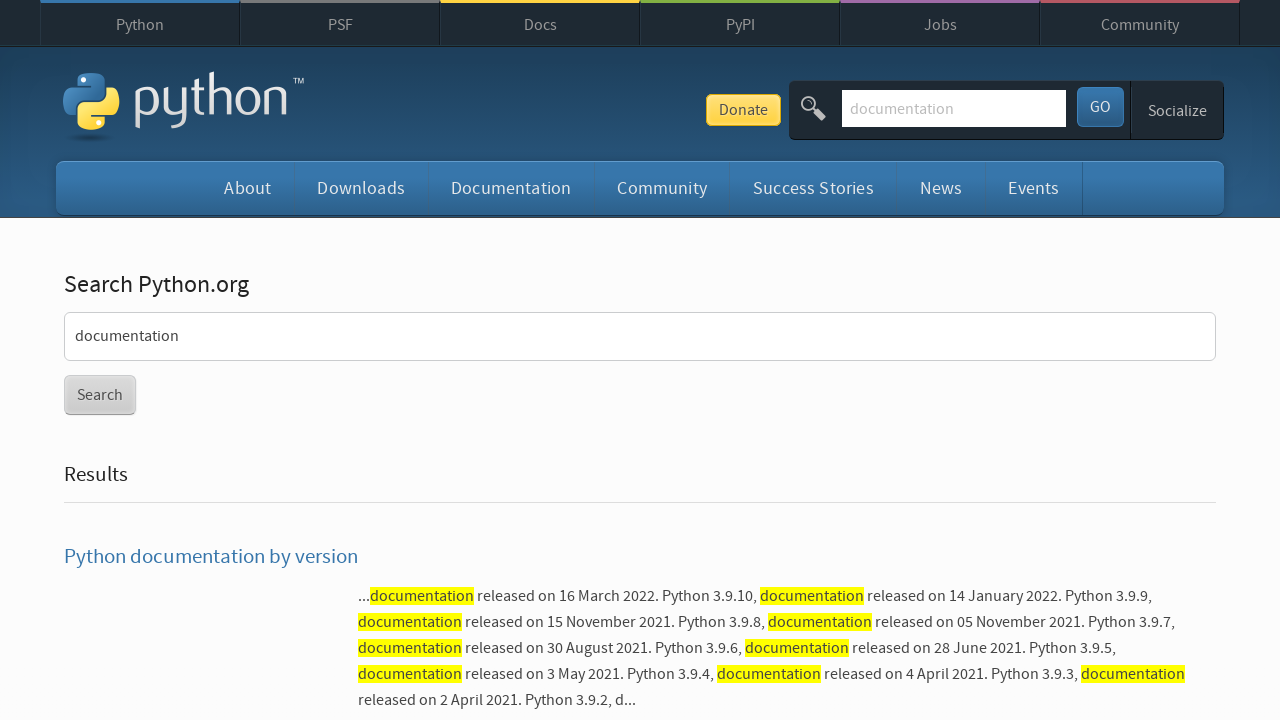

Waited for page to reach domcontentloaded state
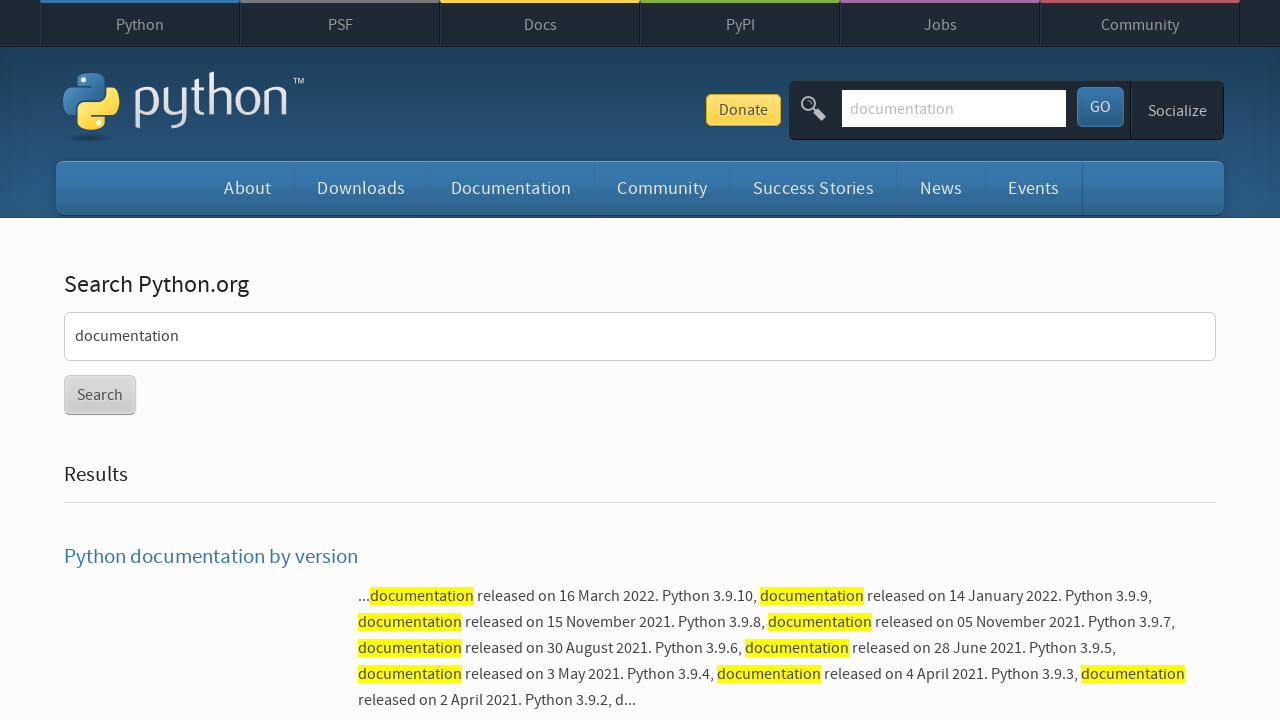

Verified search results were returned (no 'No results found' message)
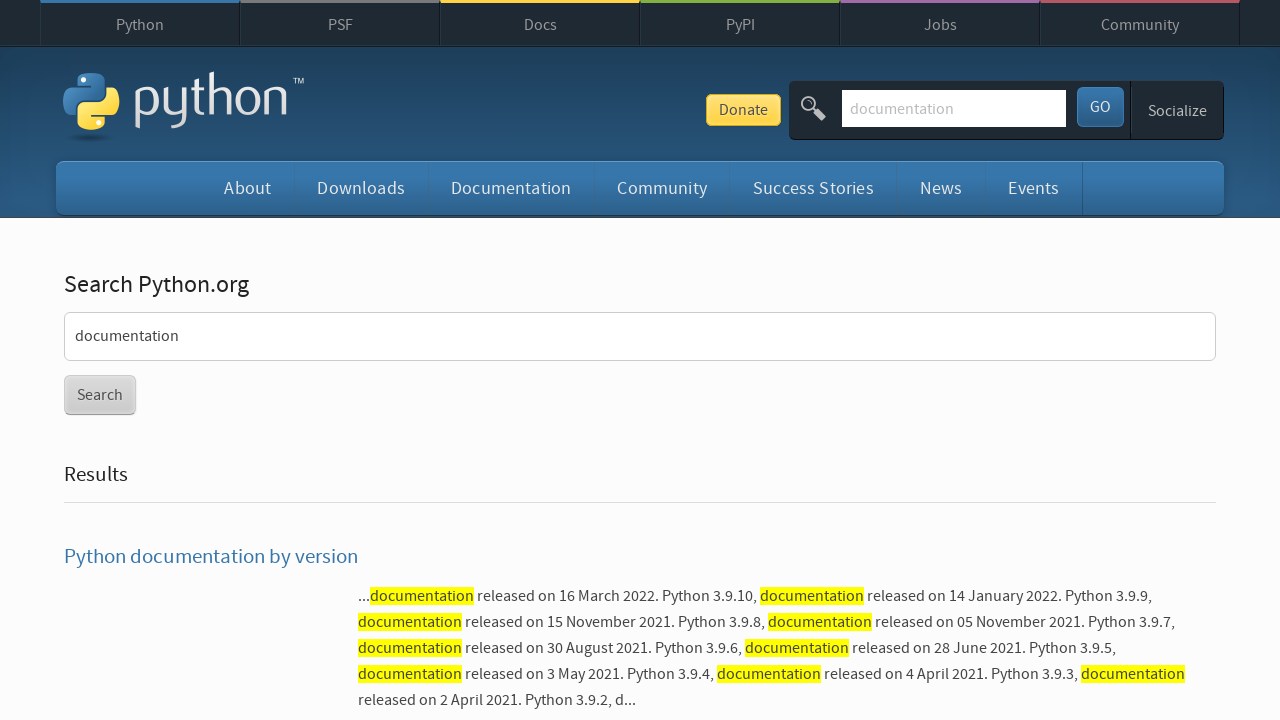

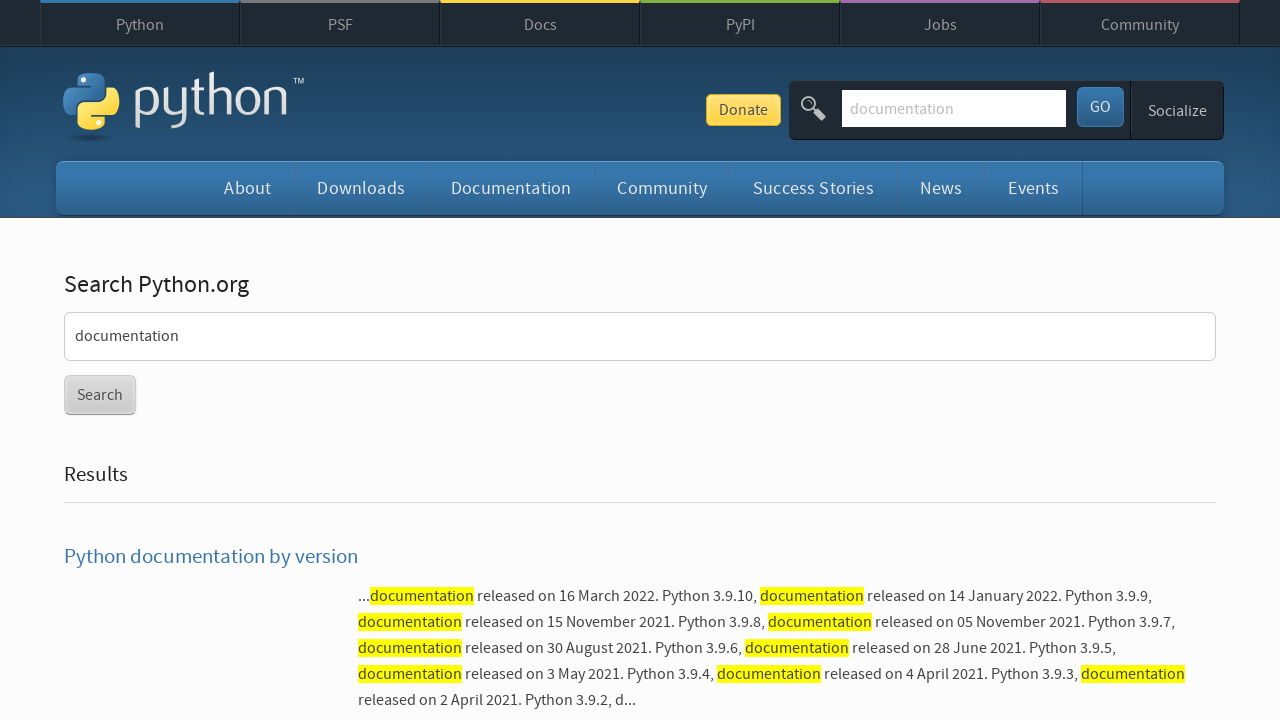